Waits for a specific price to appear, books when price reaches $100, then solves a math problem and submits the answer

Starting URL: http://suninjuly.github.io/explicit_wait2.html

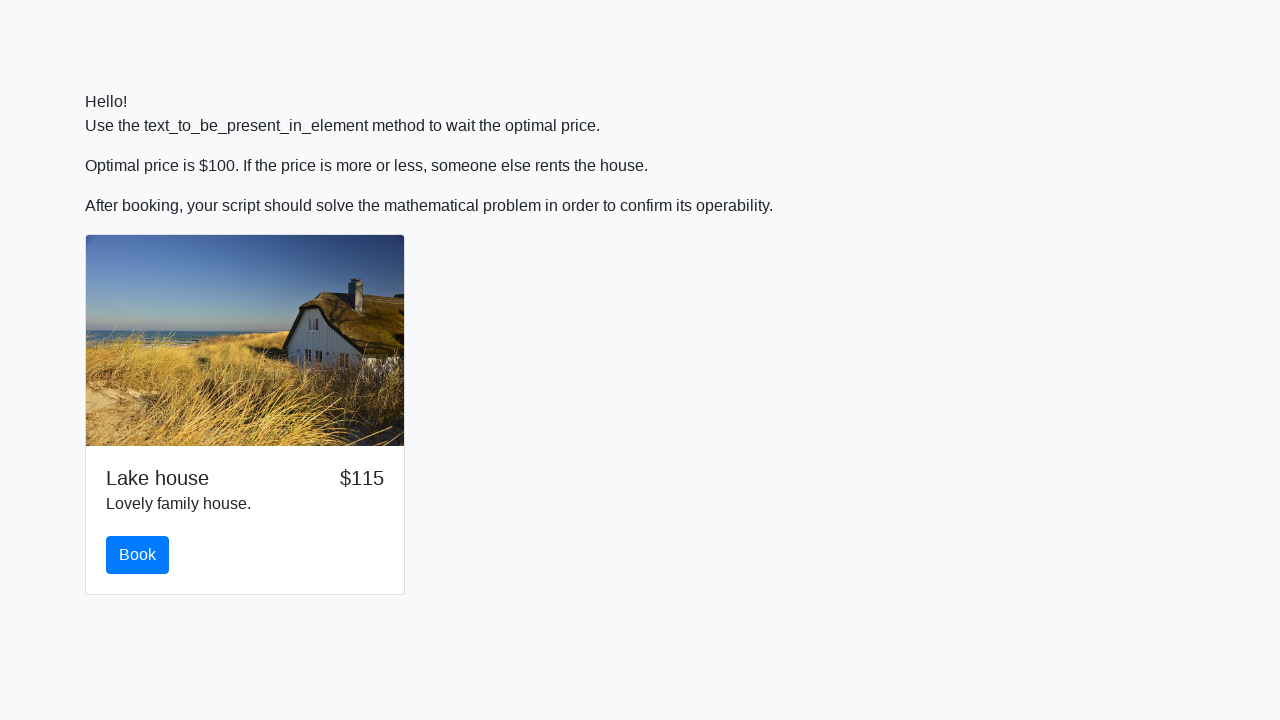

Waited for price to reach $100
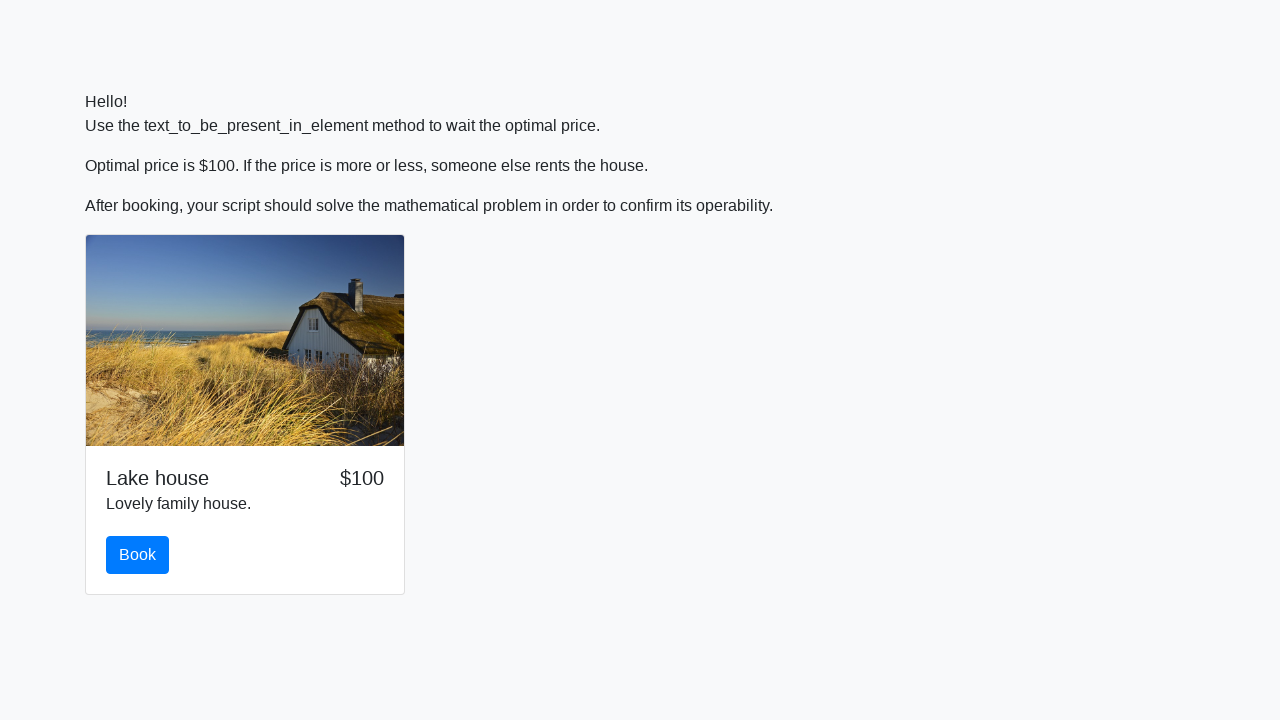

Clicked the book button at (138, 555) on #book
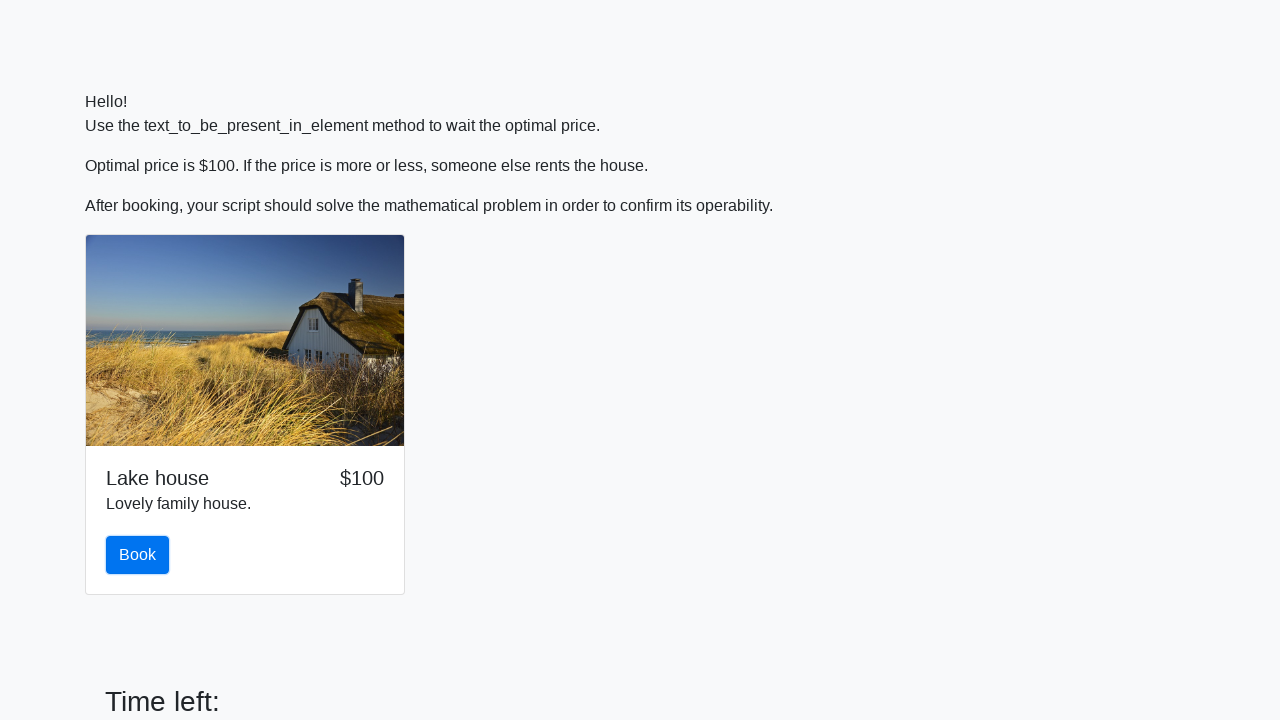

Retrieved input value: 556
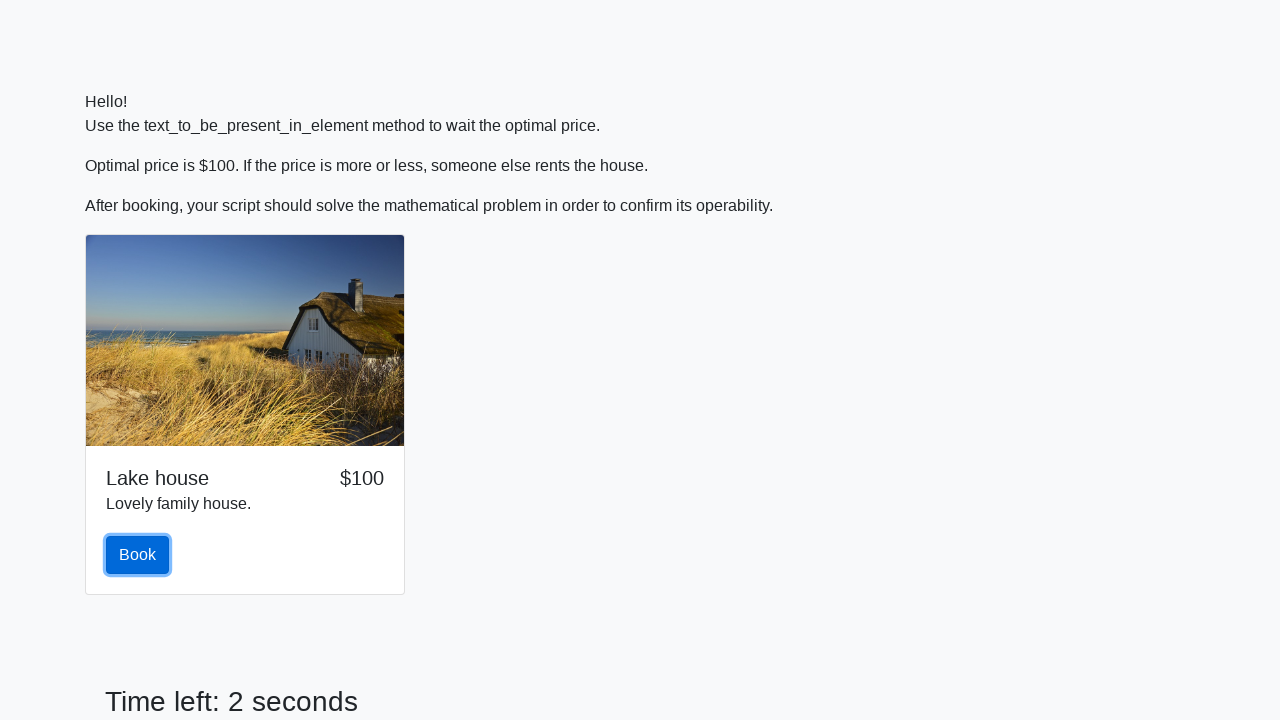

Calculated answer using formula: -0.2979722087699345
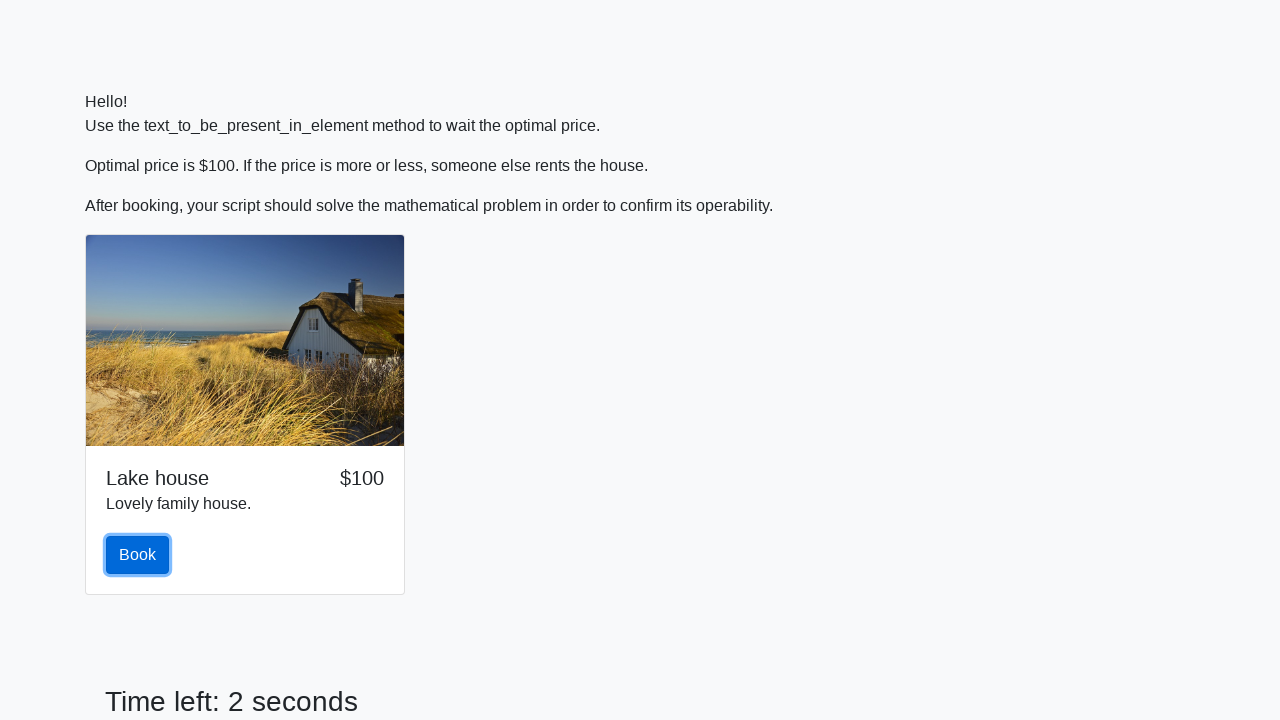

Filled answer field with calculated value on #answer
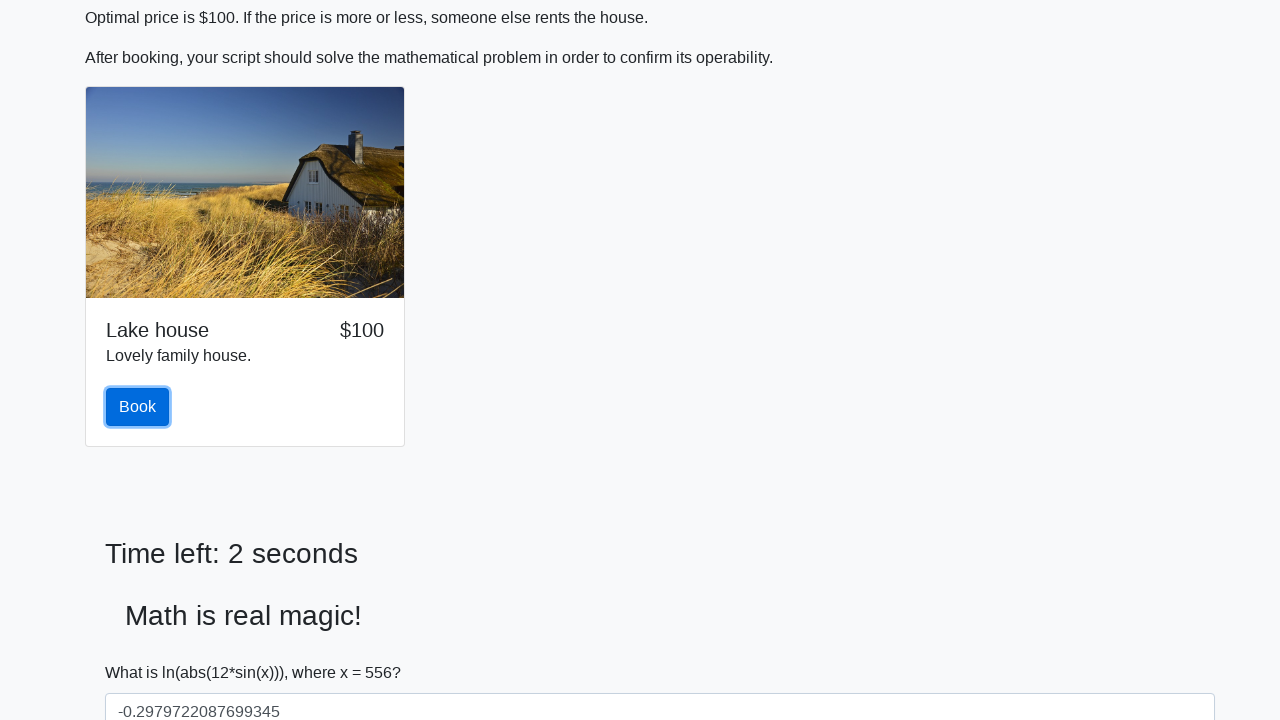

Clicked submit button to submit the answer at (143, 651) on #solve
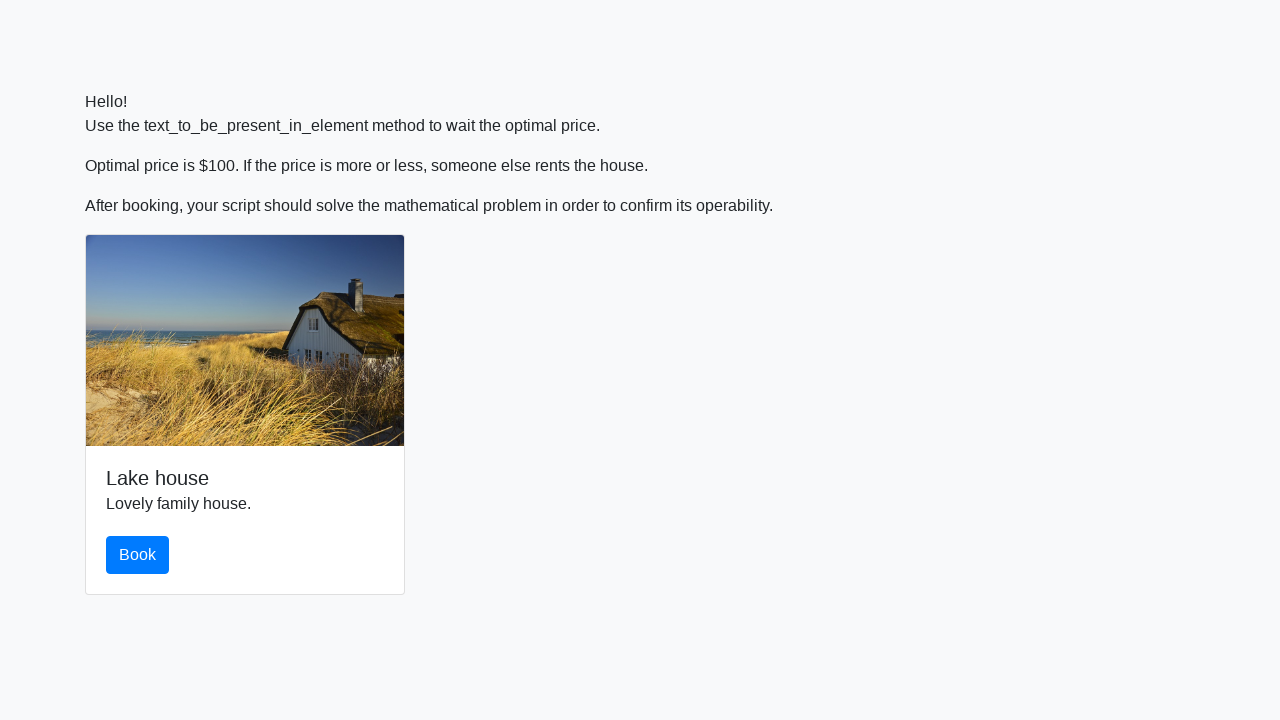

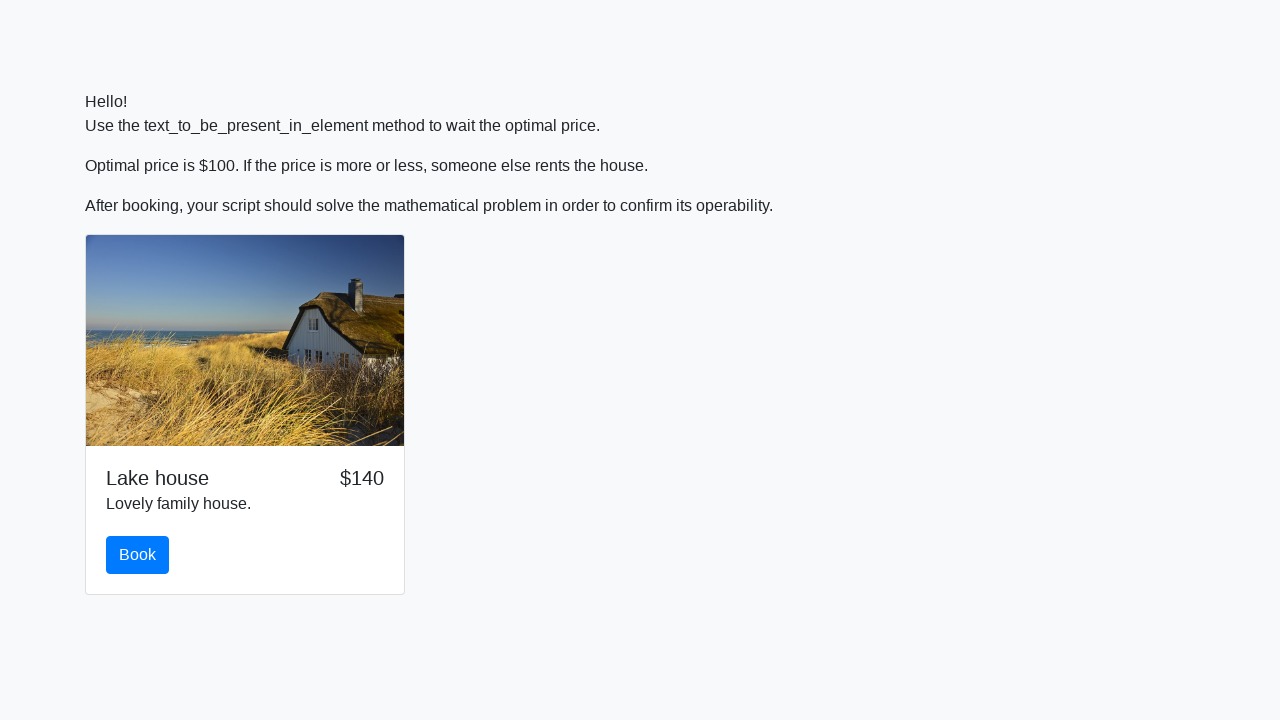